Tests dynamic loading by clicking Start button and waiting for the loading indicator to disappear before verifying "Hello World!" text

Starting URL: https://the-internet.herokuapp.com/dynamic_loading/1

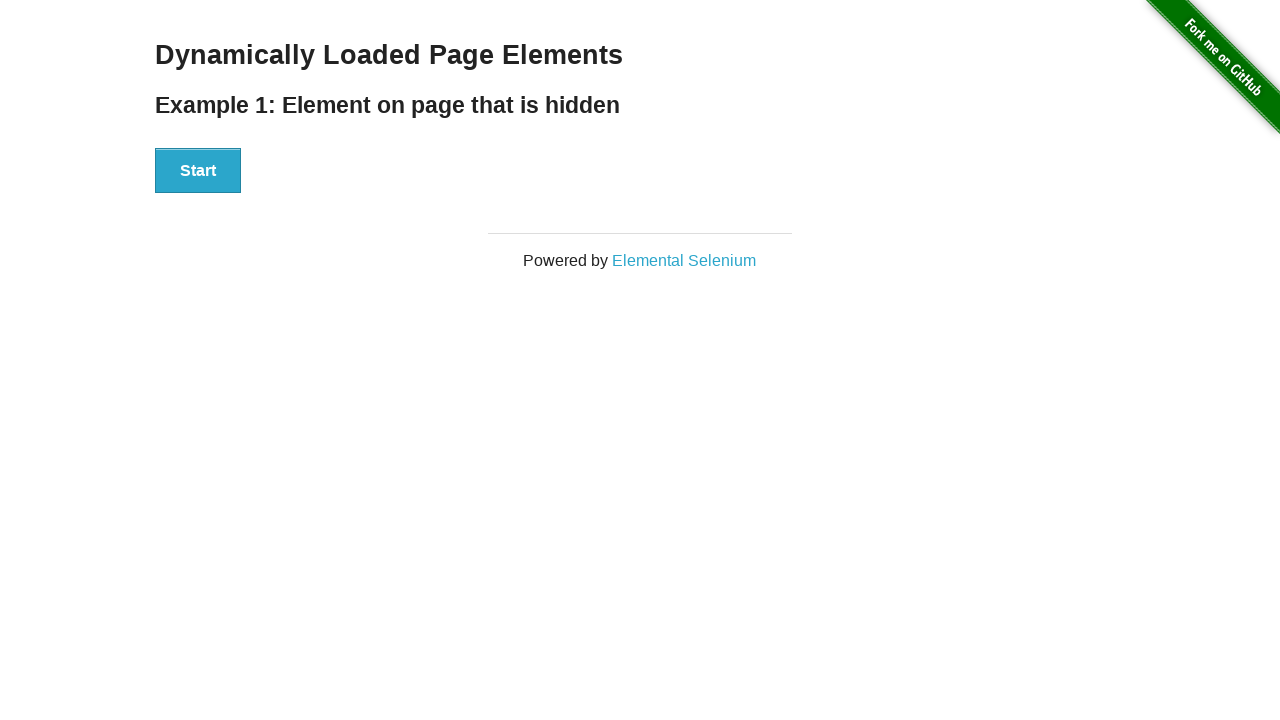

Clicked Start button to initiate dynamic loading at (198, 171) on xpath=//button
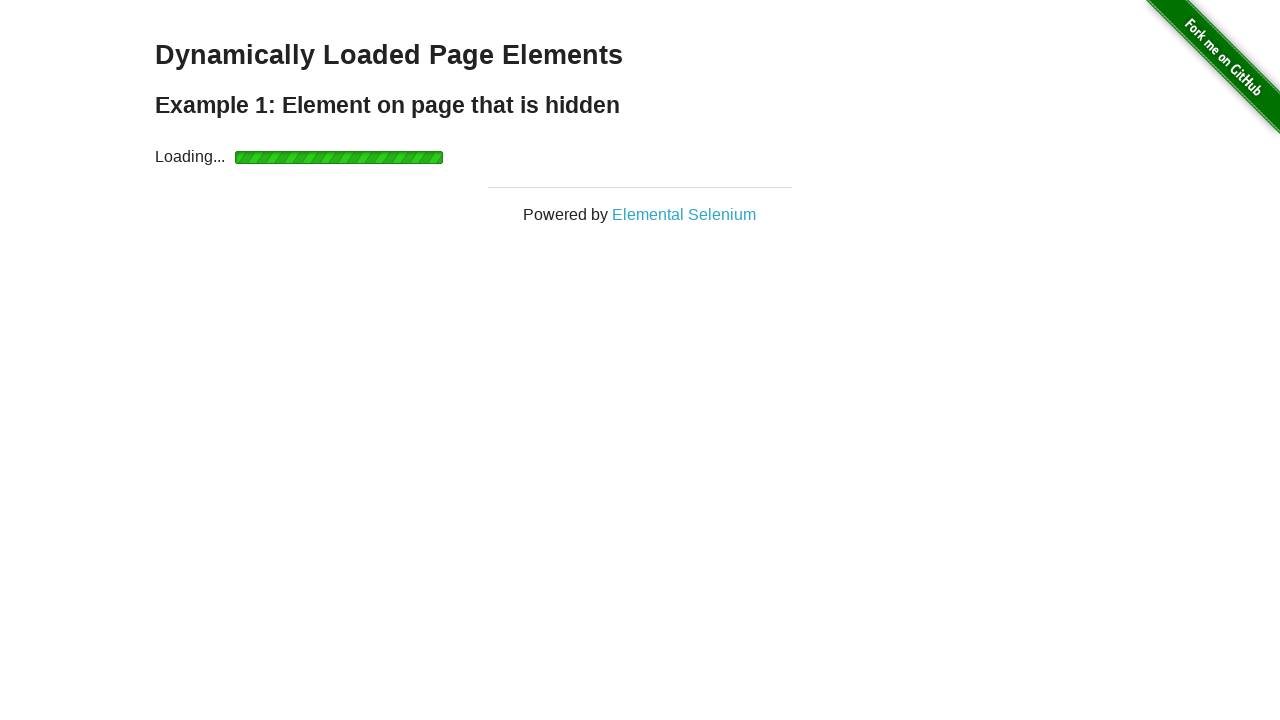

Loading indicator disappeared after dynamic content loaded
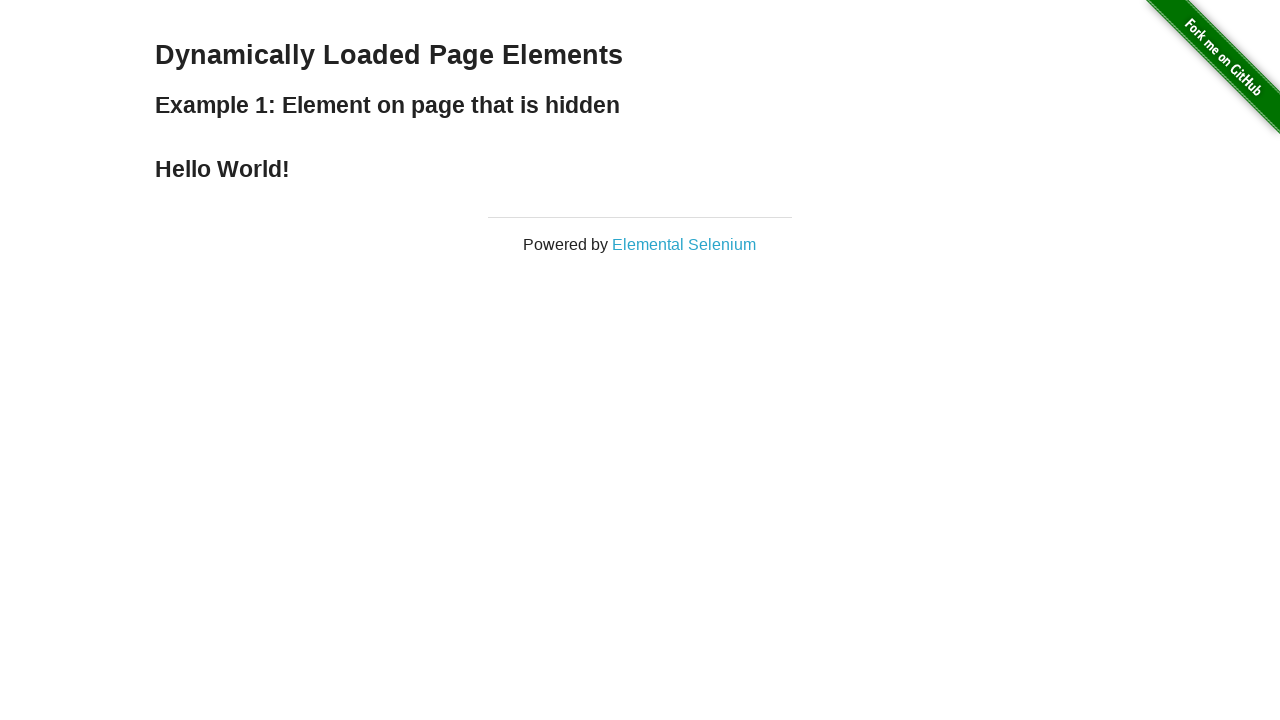

Located 'Hello World!' text element
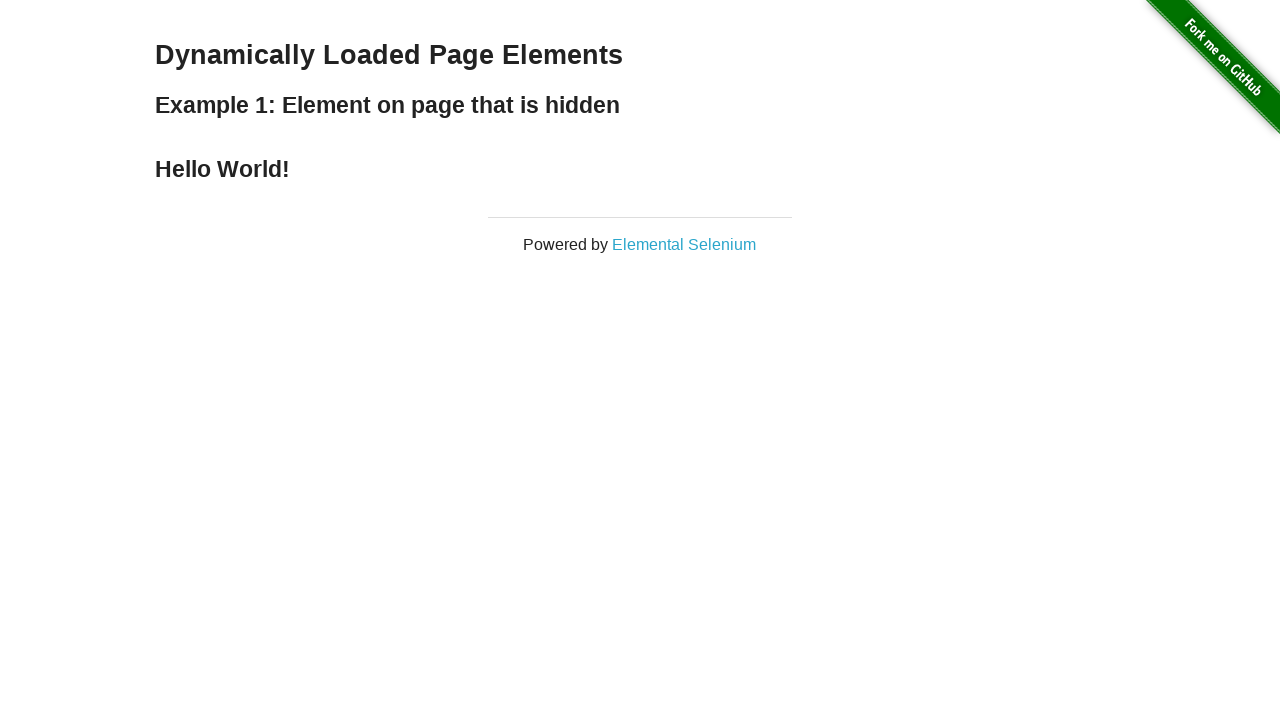

Verified 'Hello World!' text is displayed correctly
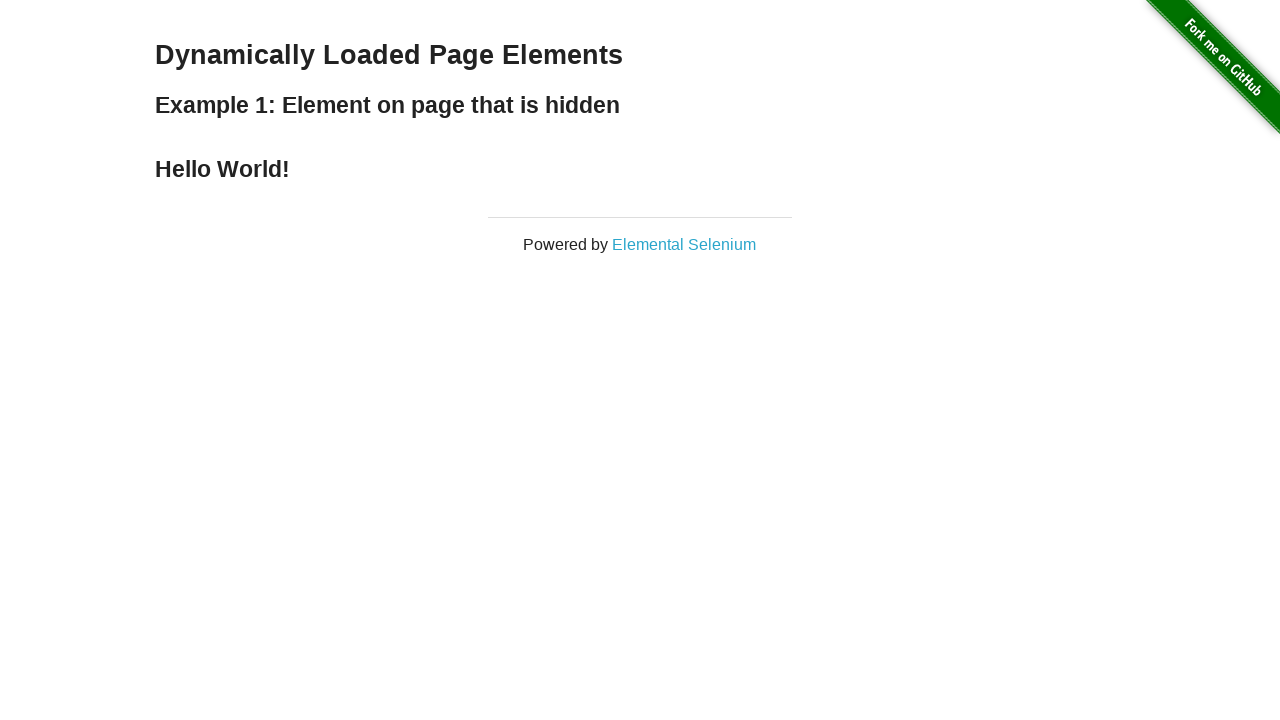

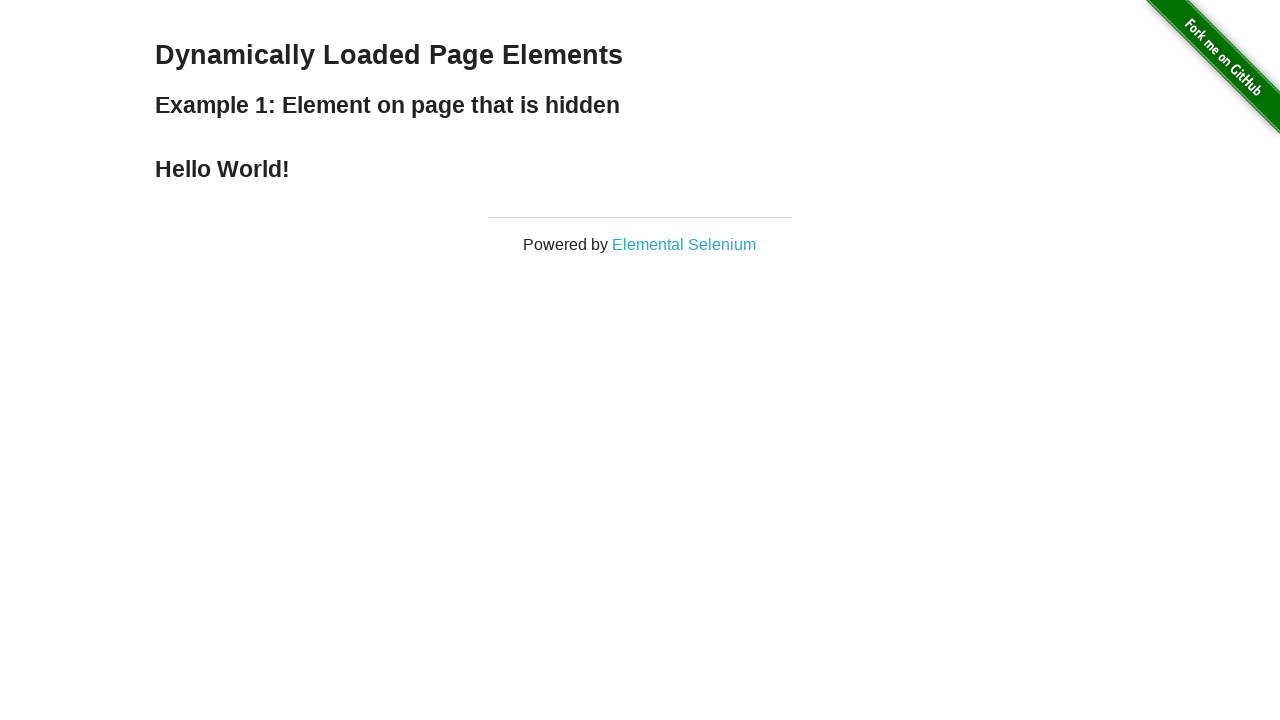